Navigates to the input page and verifies that an edit field is disabled

Starting URL: https://letcode.in/test

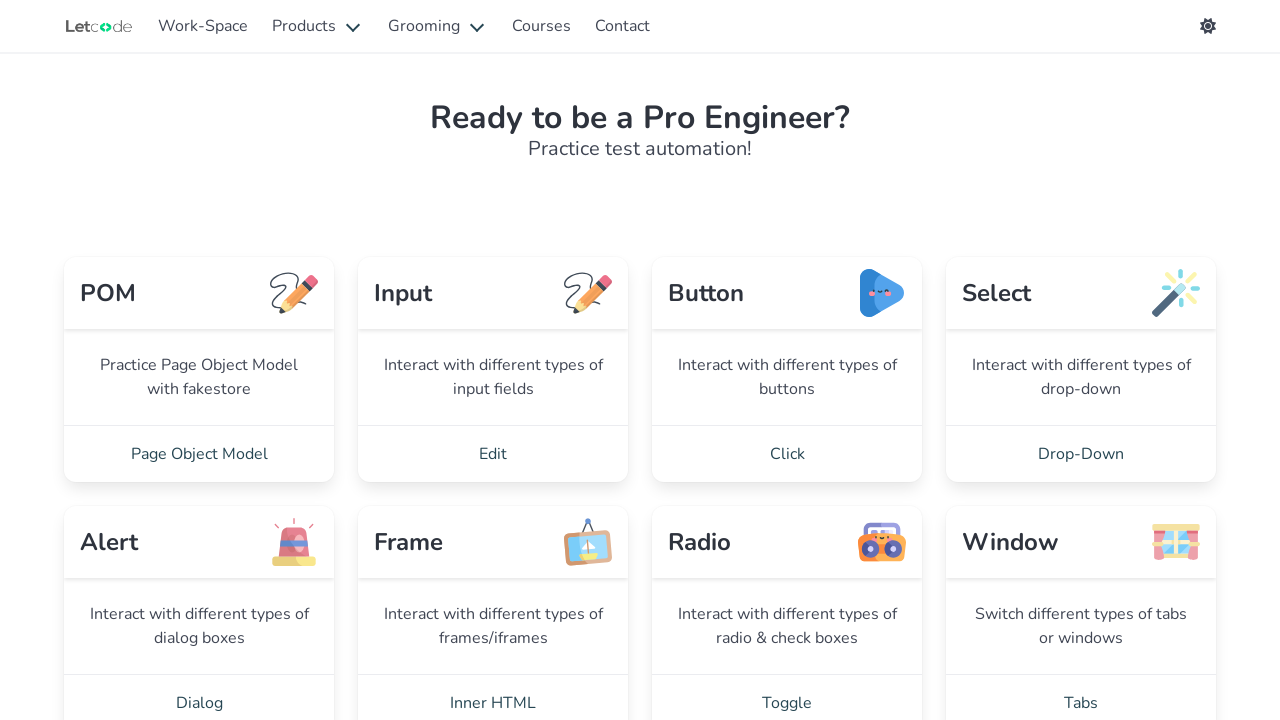

Clicked on Edit card to navigate to input page at (493, 454) on text=Edit
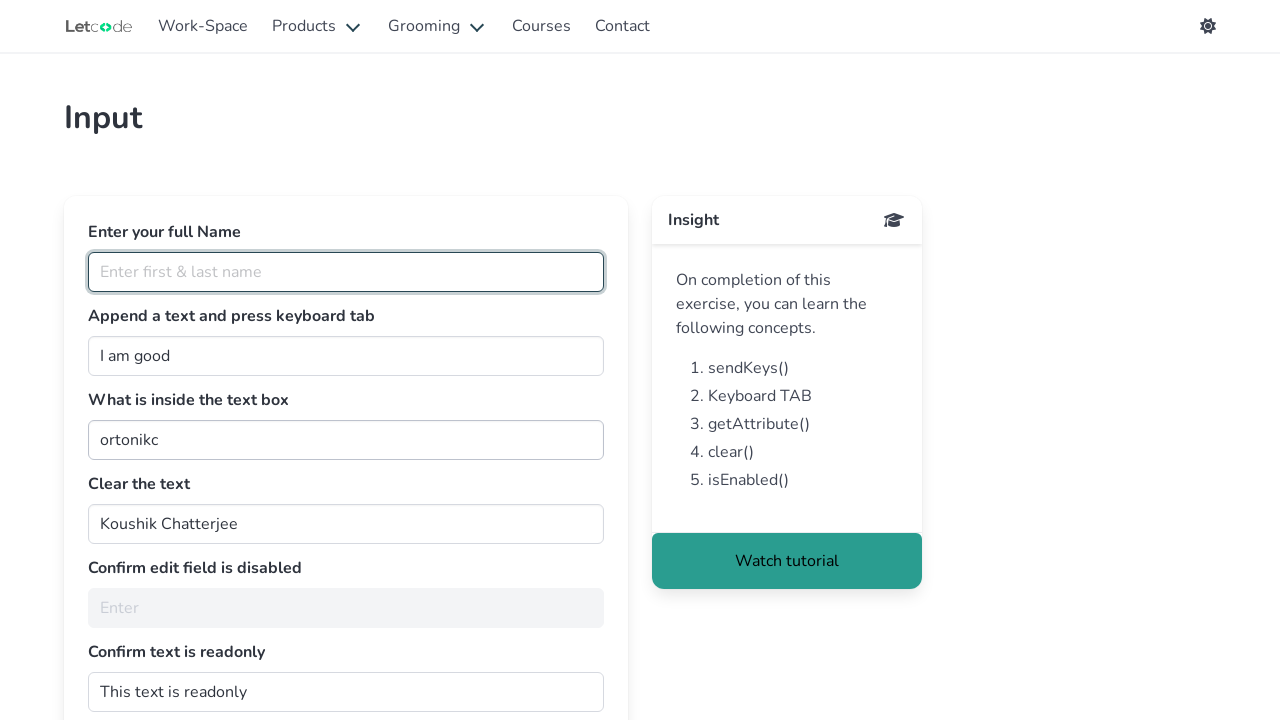

Input page loaded and #noEdit field is visible
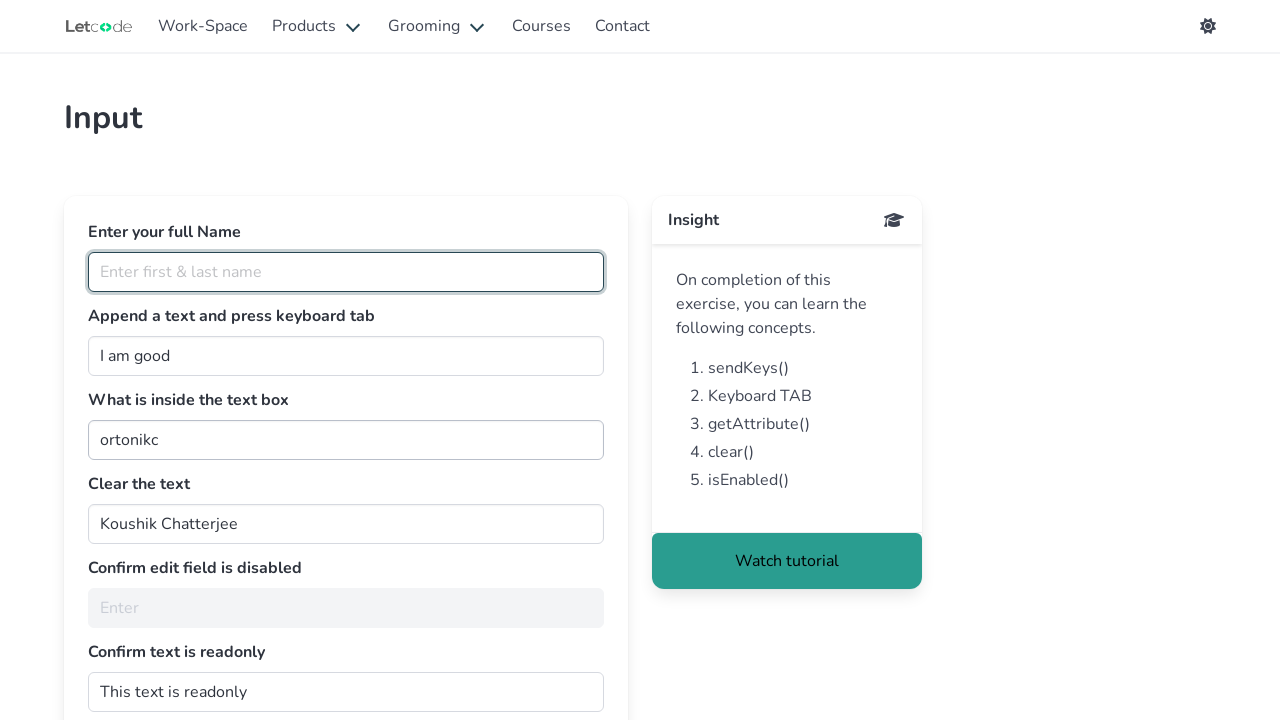

Confirmed that #noEdit field is disabled
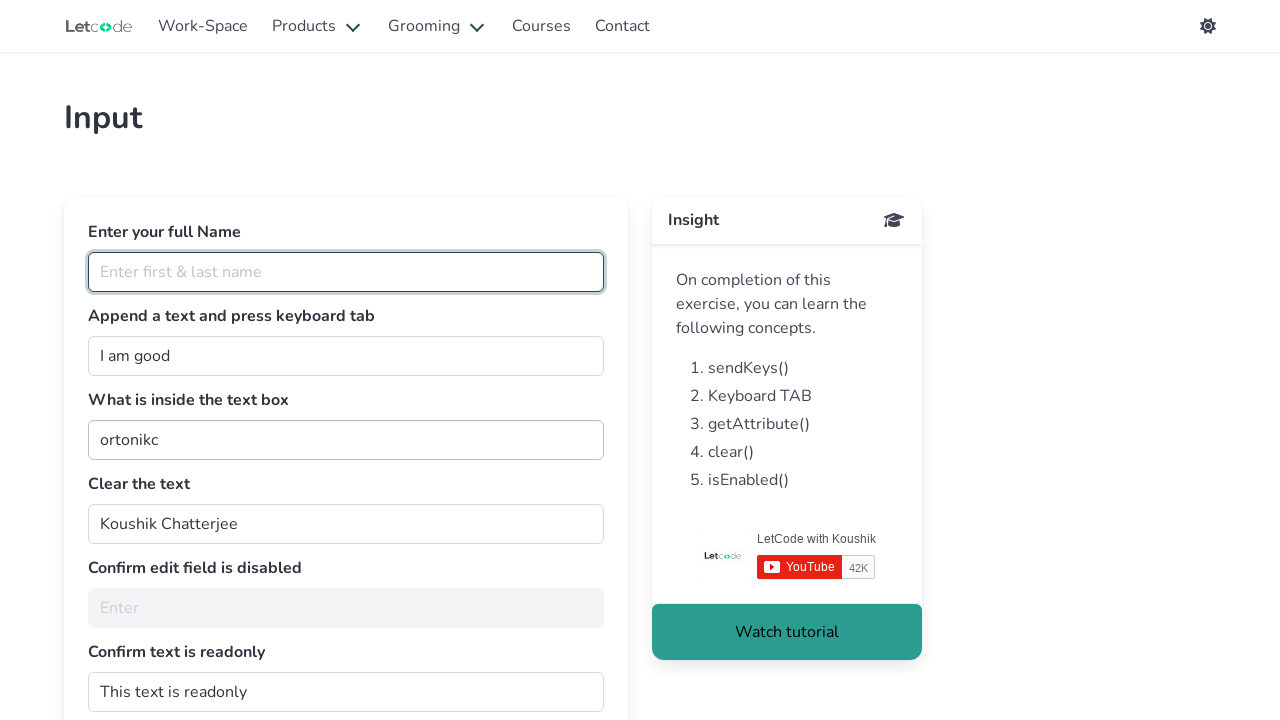

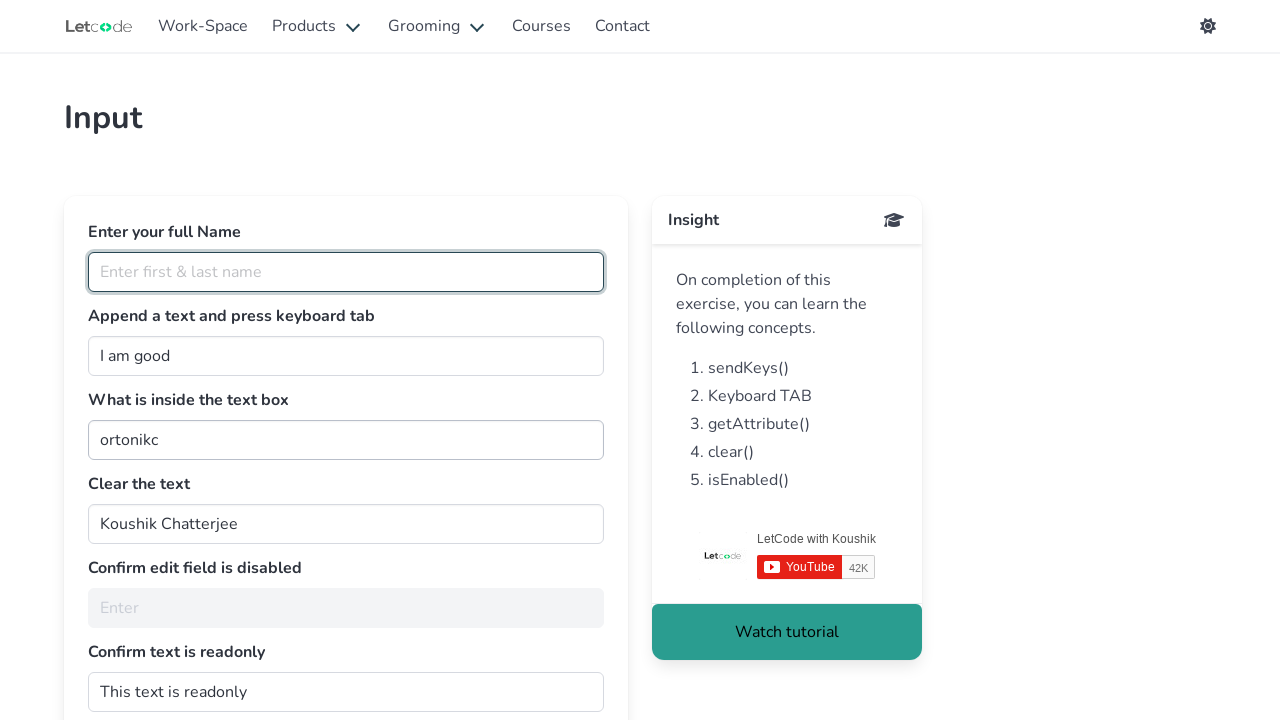